Tests dynamic control functionality by checking if a text field is enabled, clicking a button to toggle its state, and verifying the change

Starting URL: https://v1.training-support.net/selenium/dynamic-controls

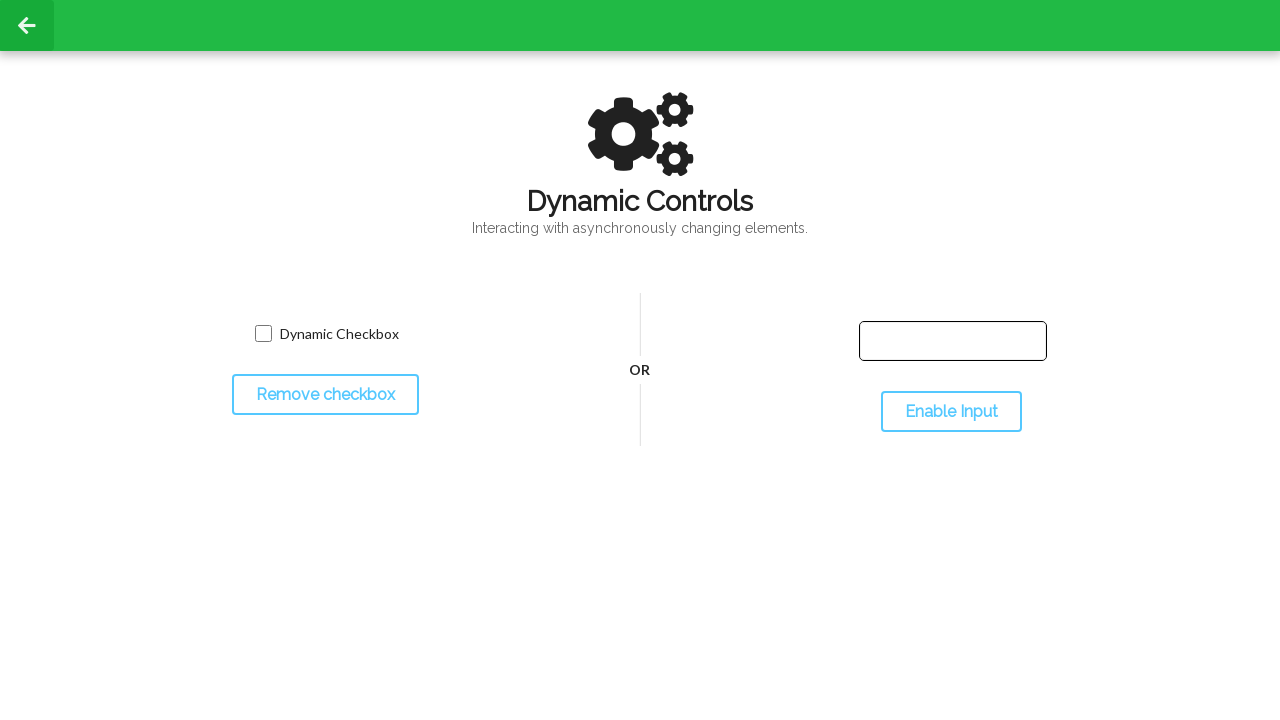

Located text input field
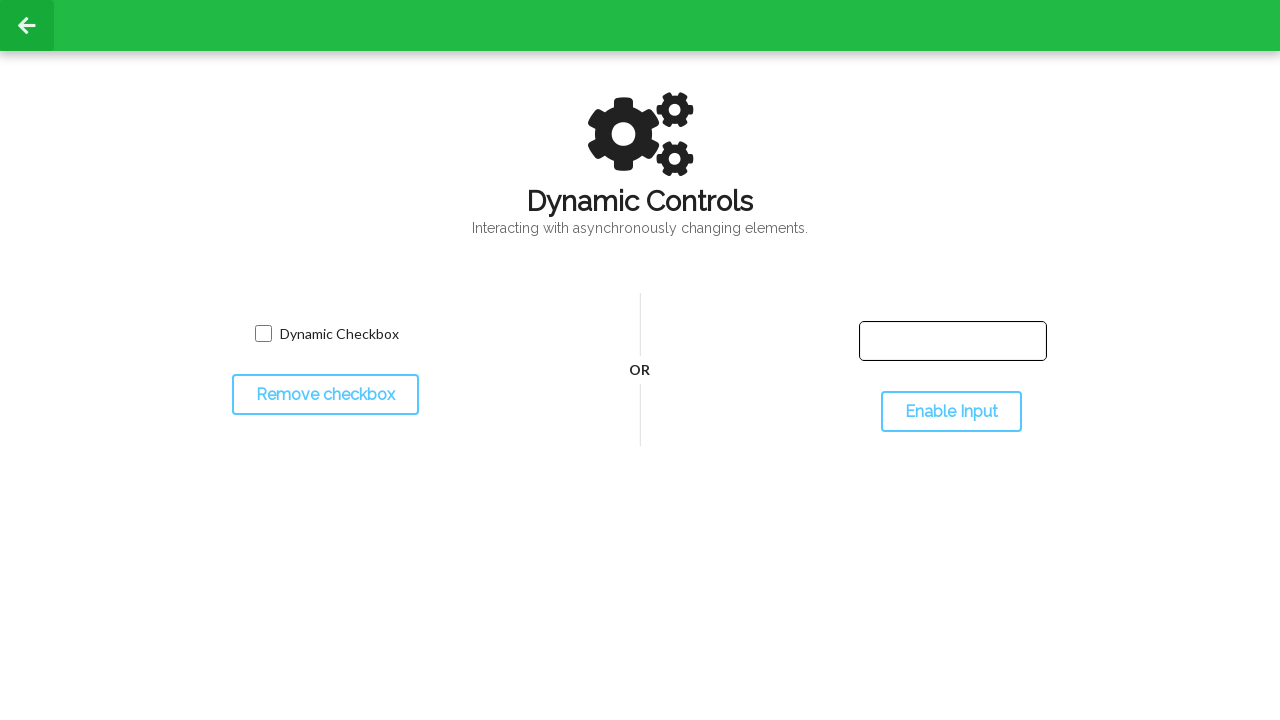

Checked initial state of text field: Not Enabled
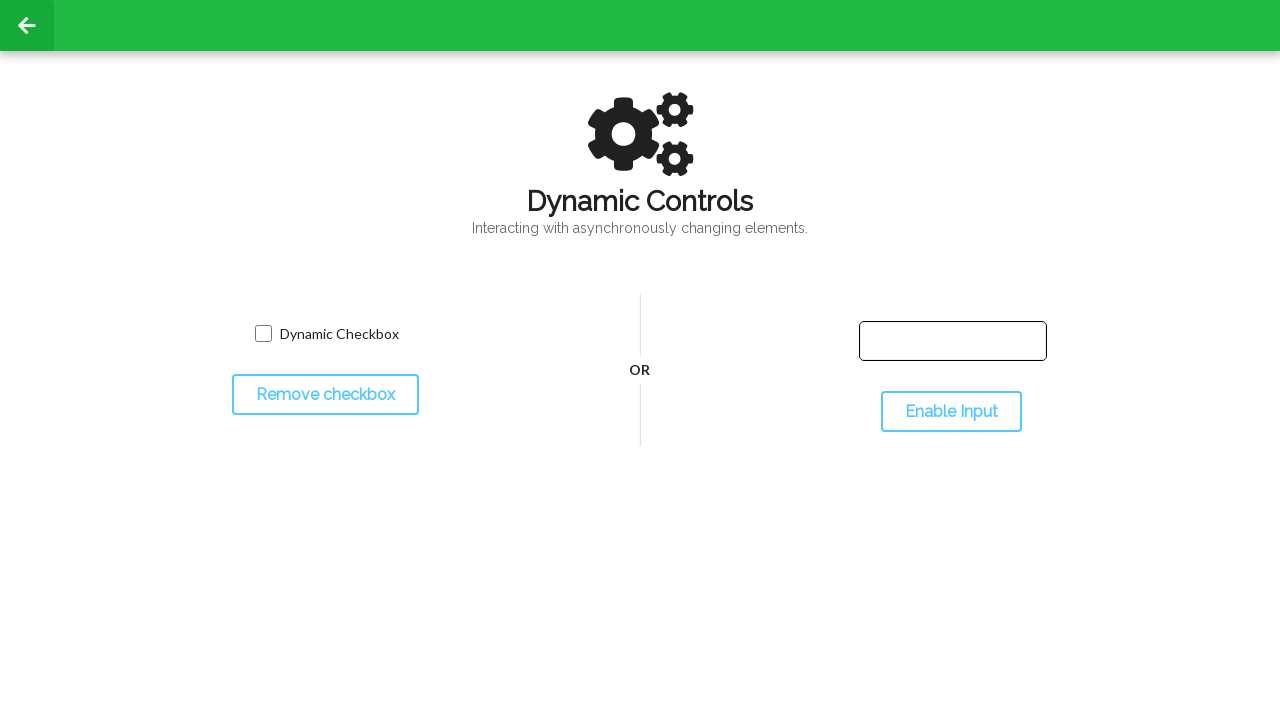

Clicked toggle input button to change text field state at (951, 412) on xpath=//*[@id='toggleInput']
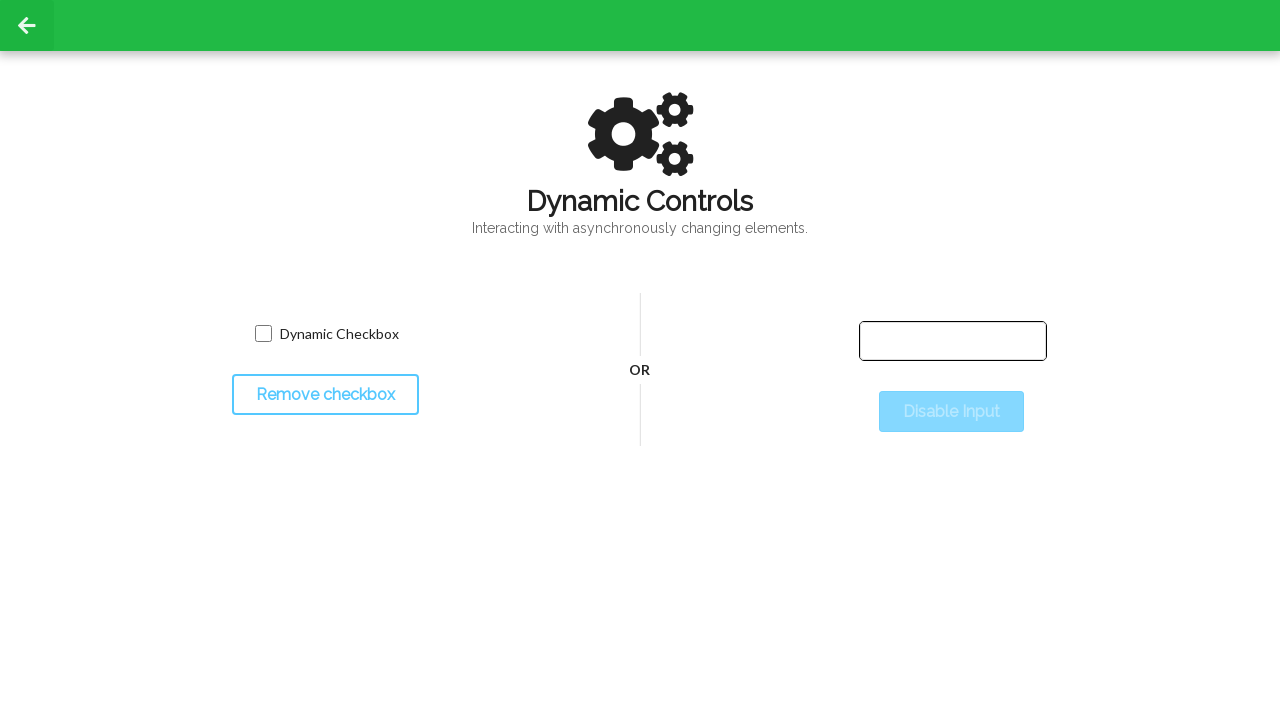

Waited for state change to complete
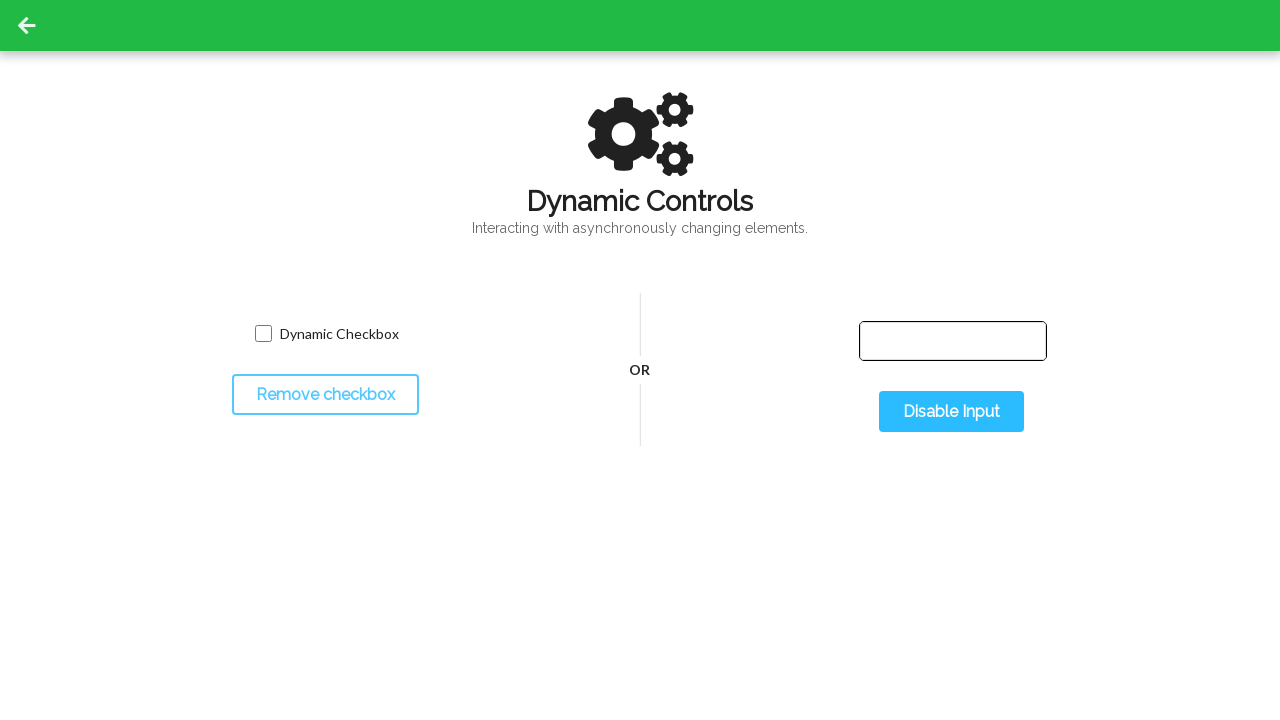

Verified text field state after toggle: Enabled
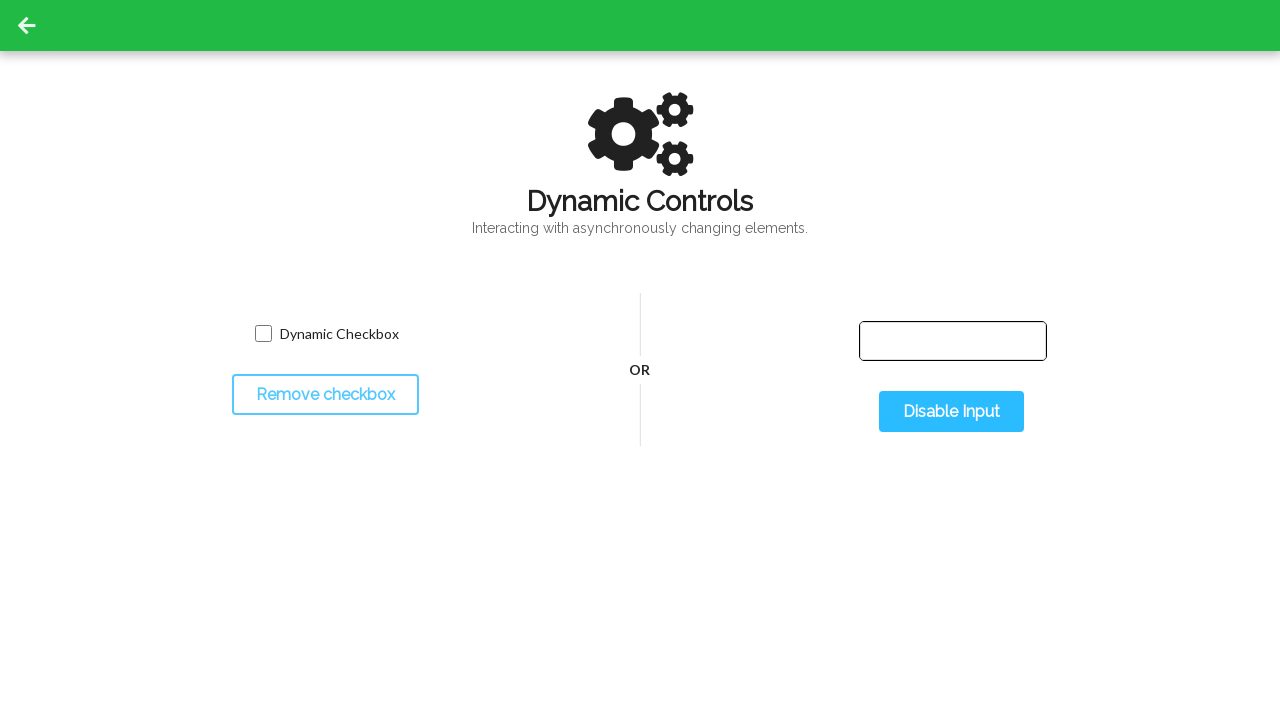

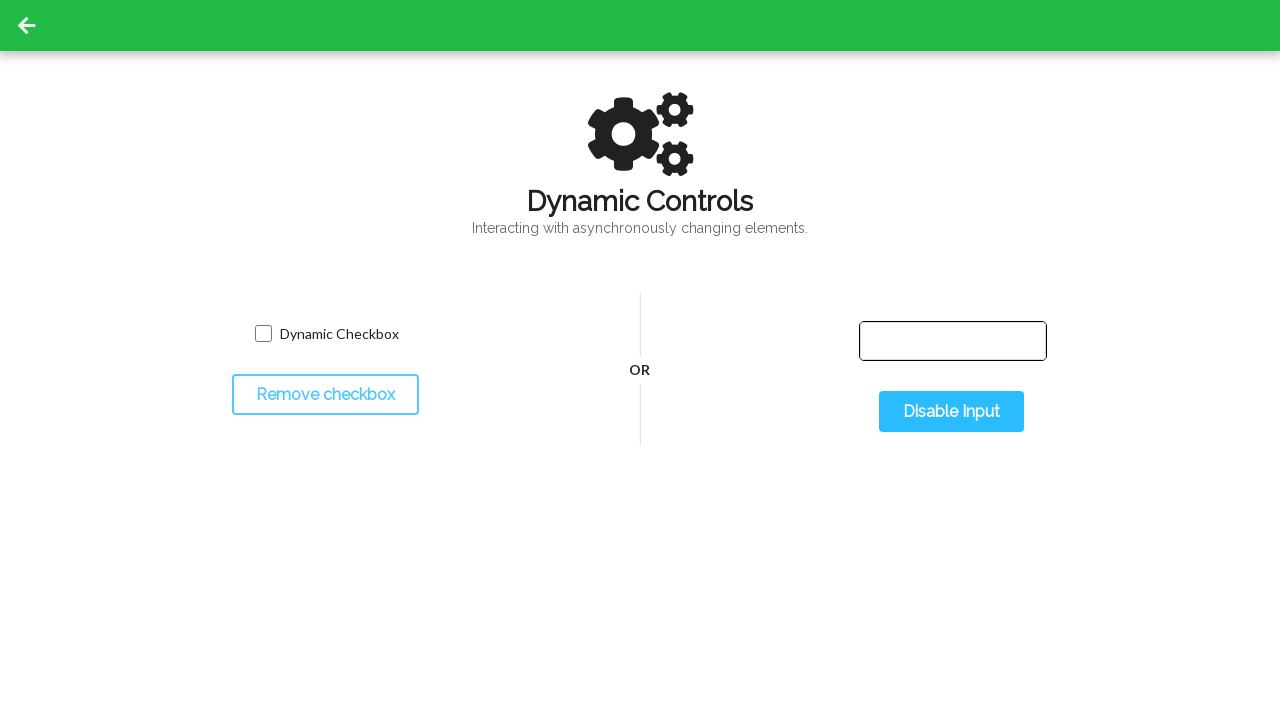